Tests dynamic element creation and deletion by clicking Add Element button 10 times, verifying the elements were created, then removing all elements and verifying they're gone

Starting URL: https://the-internet.herokuapp.com/add_remove_elements/

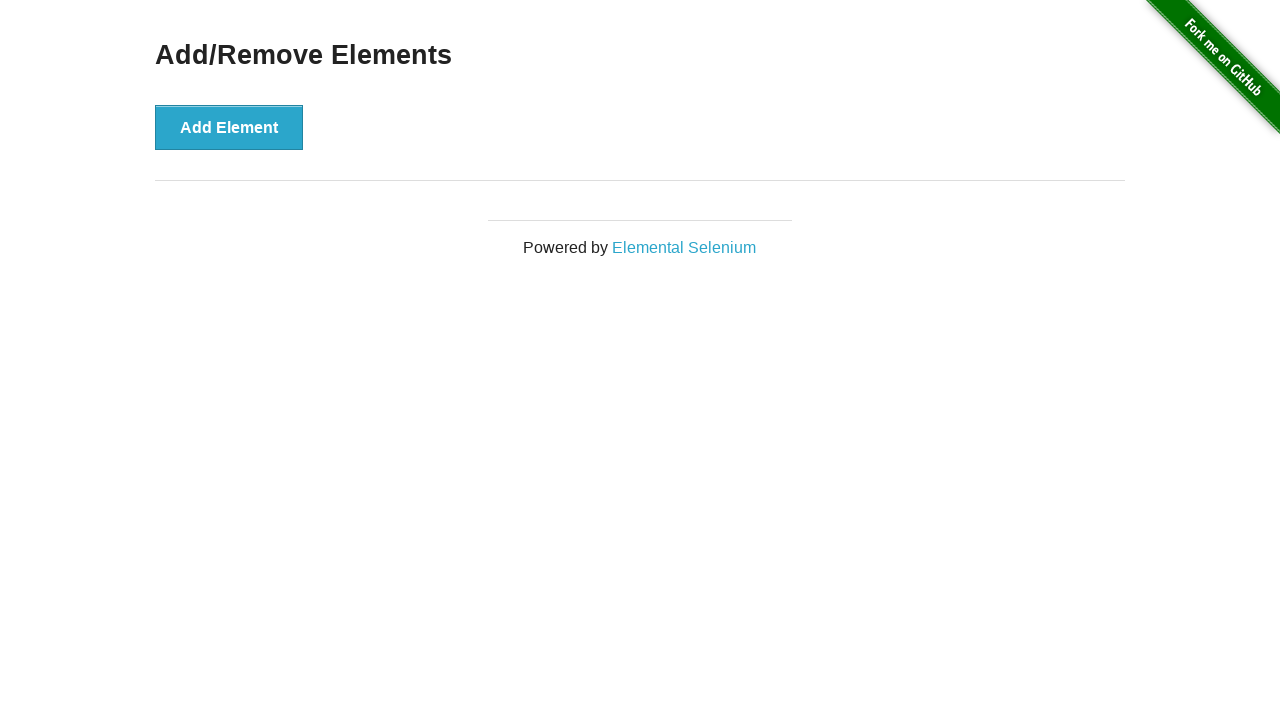

Navigated to Add/Remove Elements page
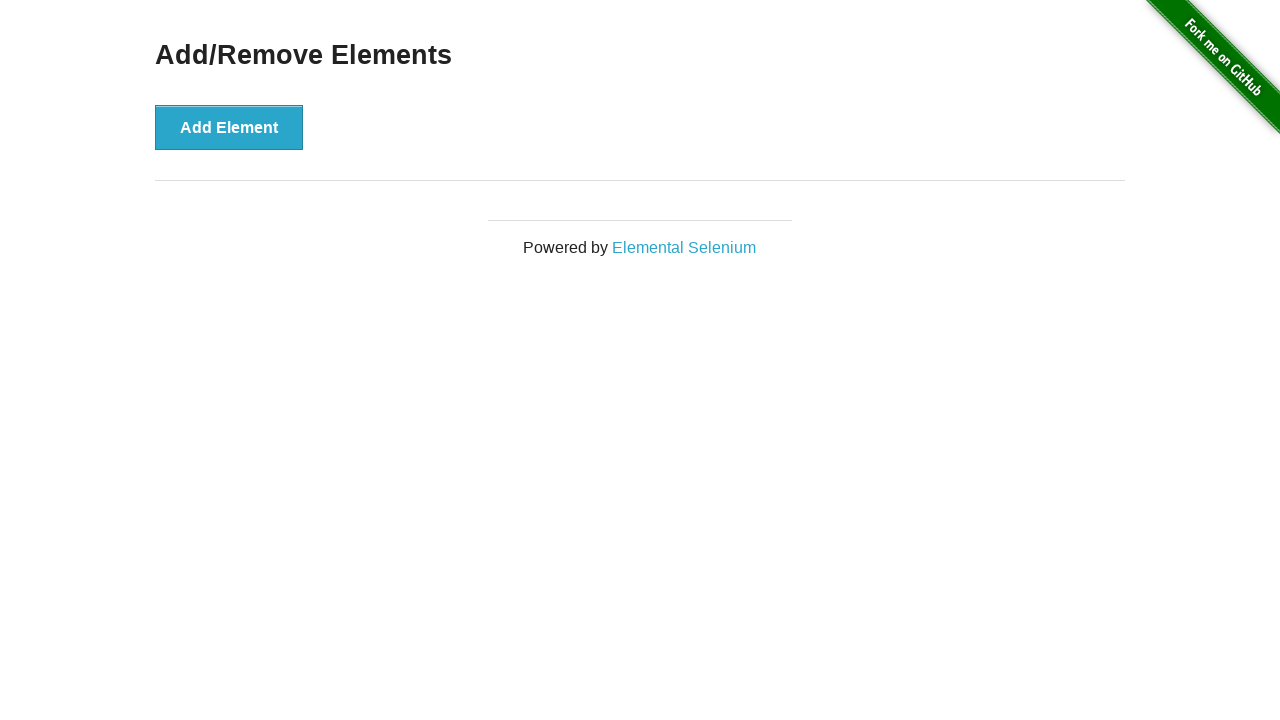

Clicked Add Element button (iteration 1/10) at (229, 127) on xpath=//*[@onclick='addElement()']
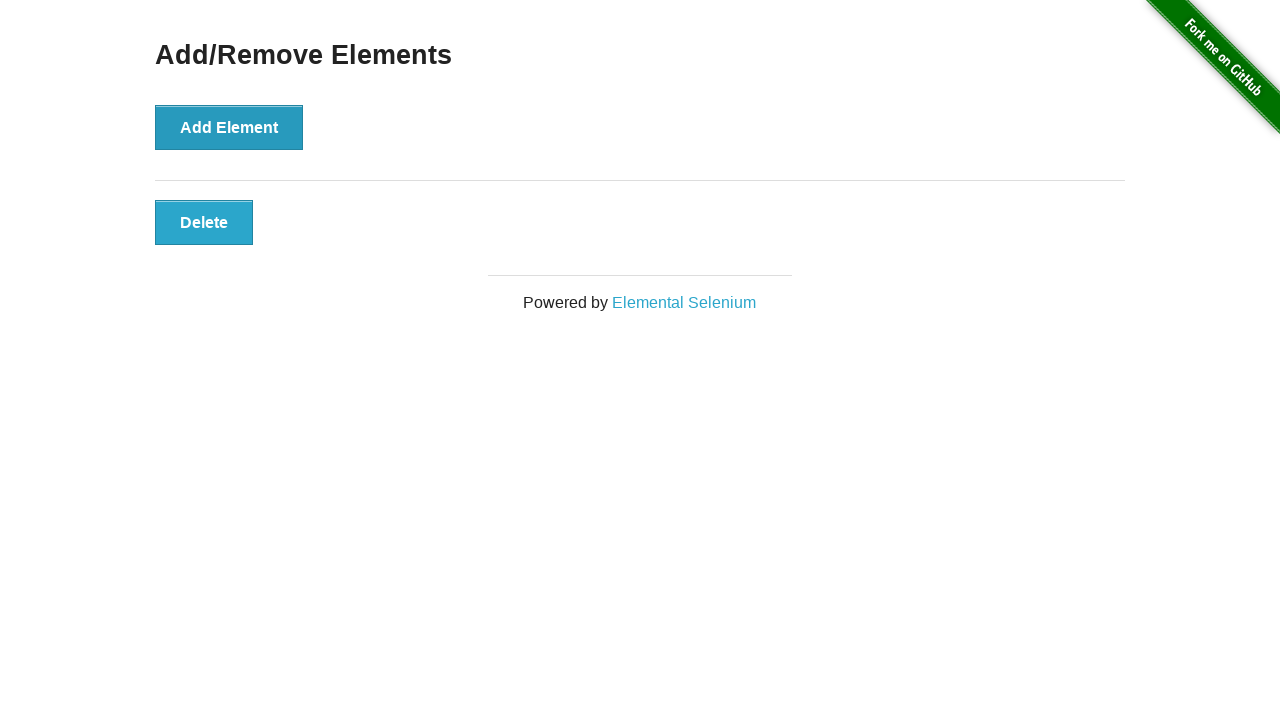

Clicked Add Element button (iteration 2/10) at (229, 127) on xpath=//*[@onclick='addElement()']
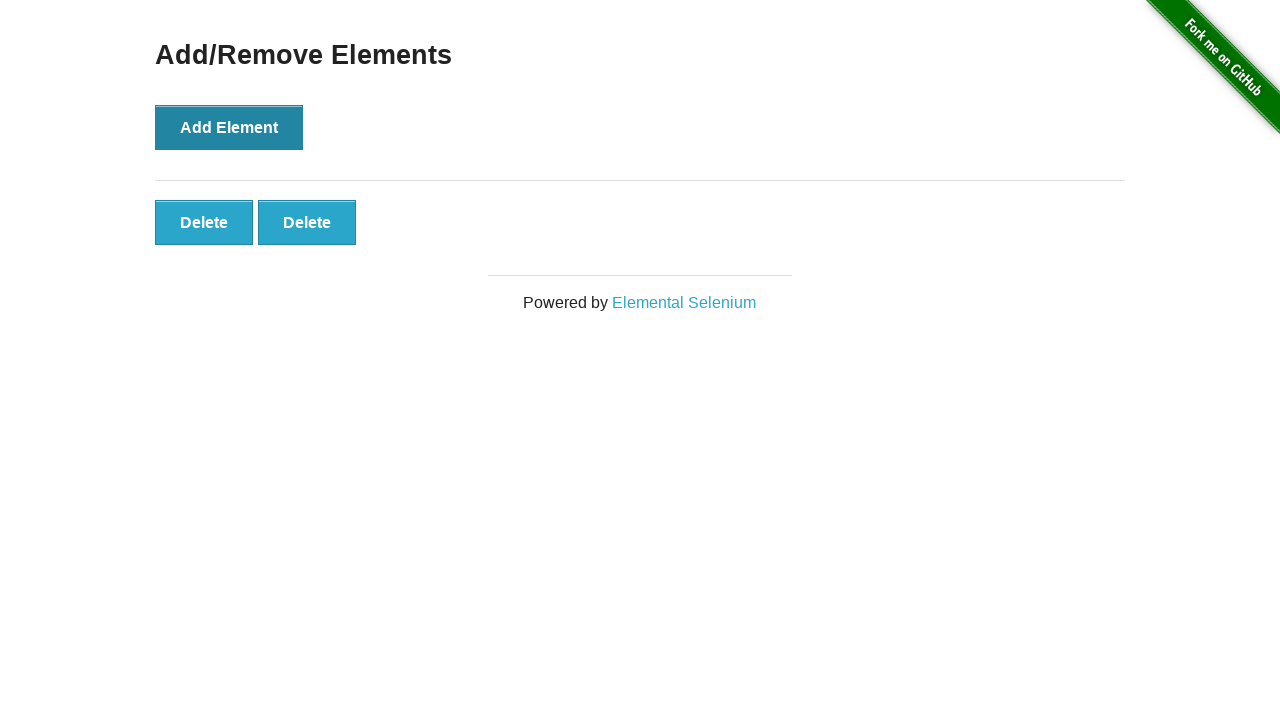

Clicked Add Element button (iteration 3/10) at (229, 127) on xpath=//*[@onclick='addElement()']
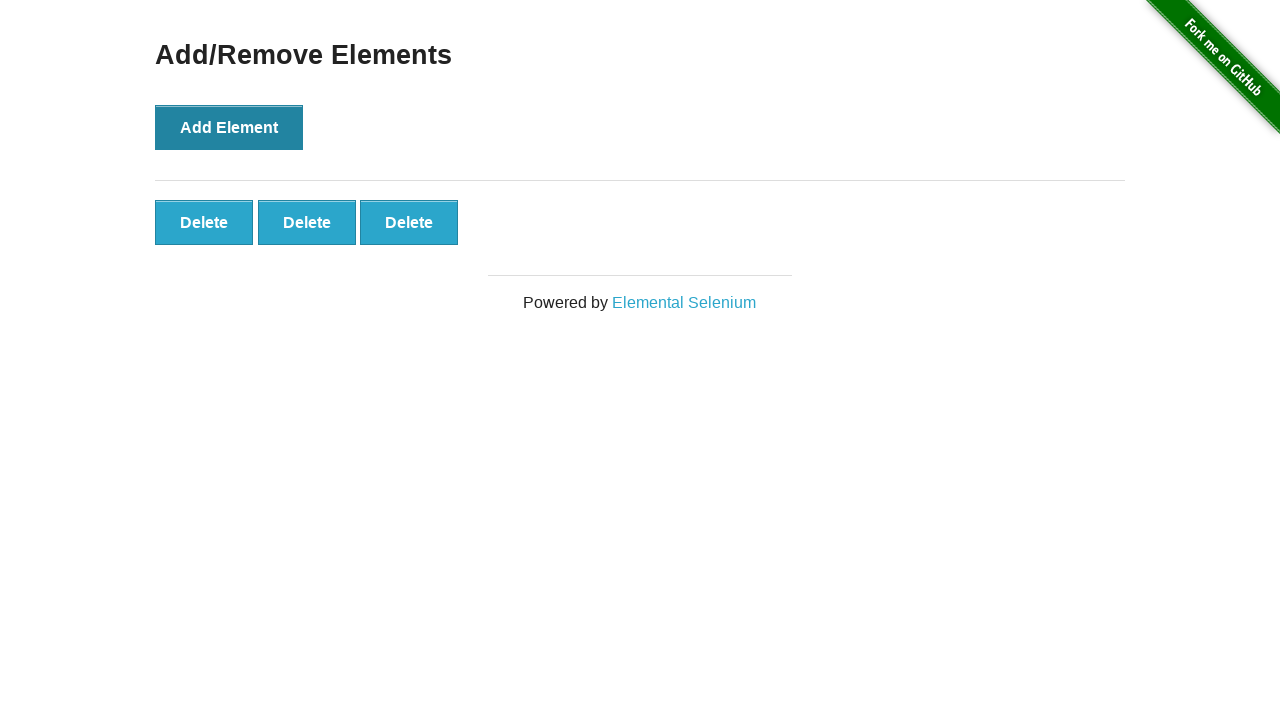

Clicked Add Element button (iteration 4/10) at (229, 127) on xpath=//*[@onclick='addElement()']
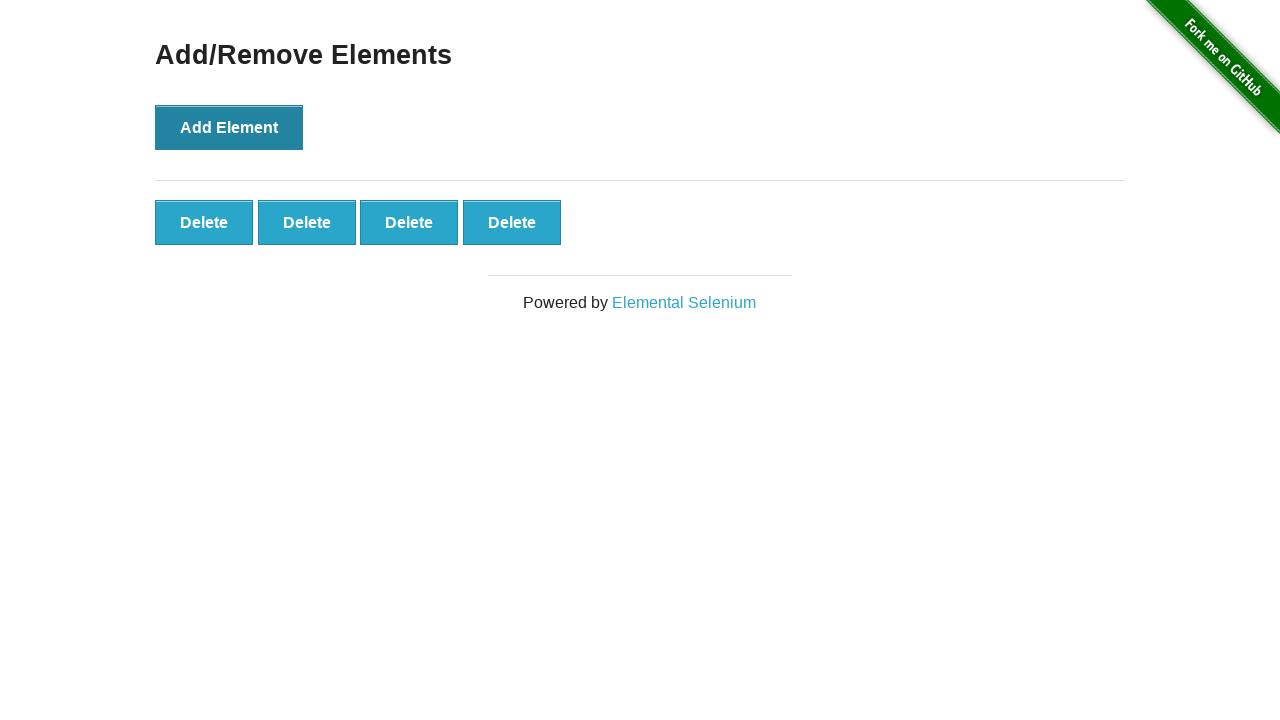

Clicked Add Element button (iteration 5/10) at (229, 127) on xpath=//*[@onclick='addElement()']
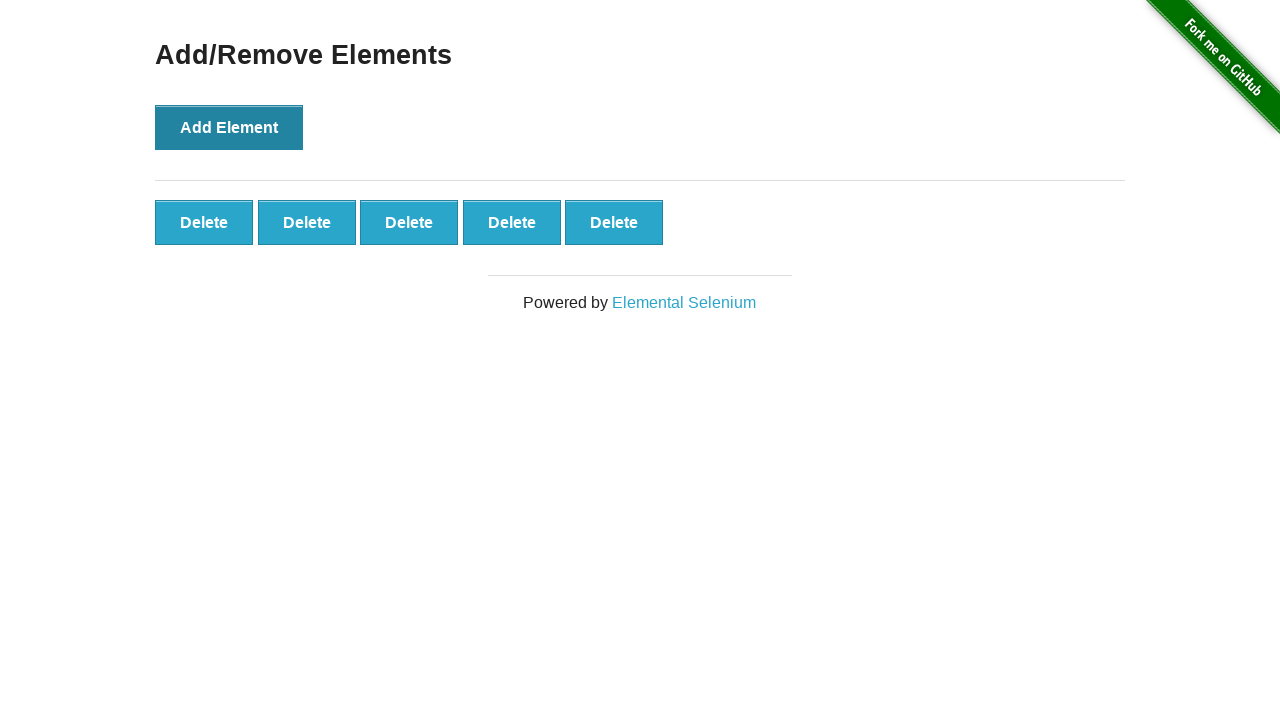

Clicked Add Element button (iteration 6/10) at (229, 127) on xpath=//*[@onclick='addElement()']
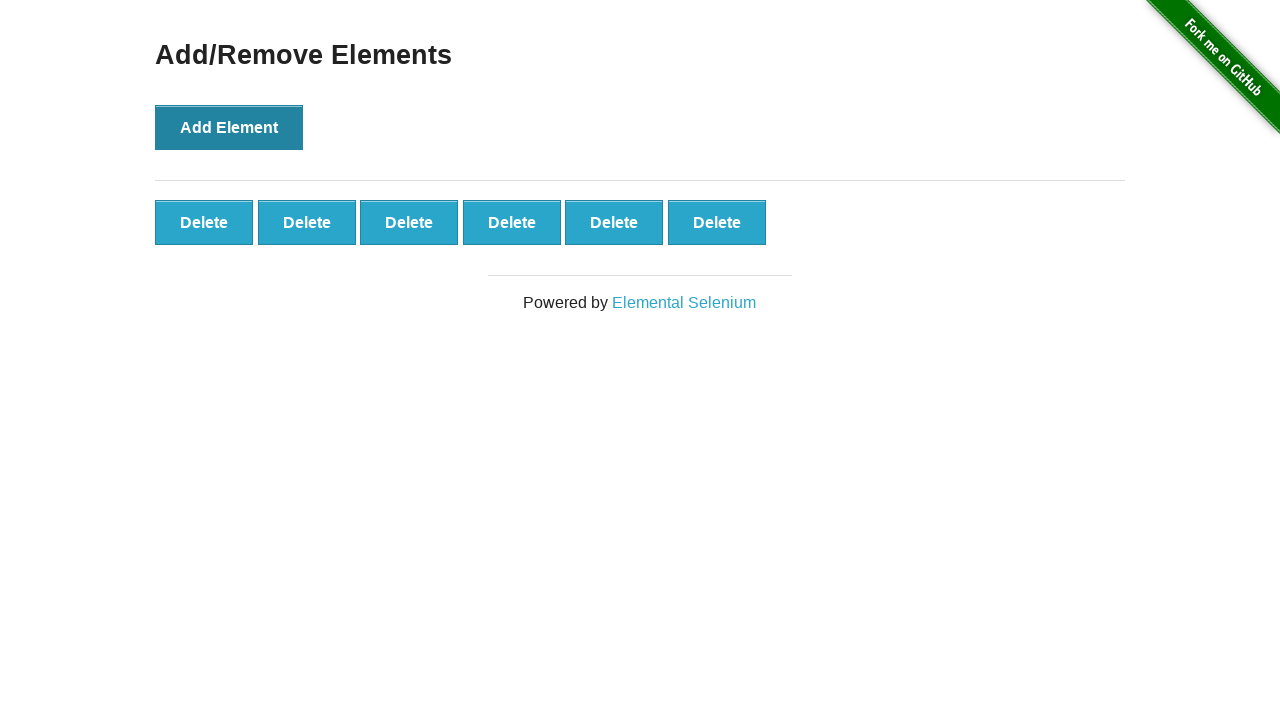

Clicked Add Element button (iteration 7/10) at (229, 127) on xpath=//*[@onclick='addElement()']
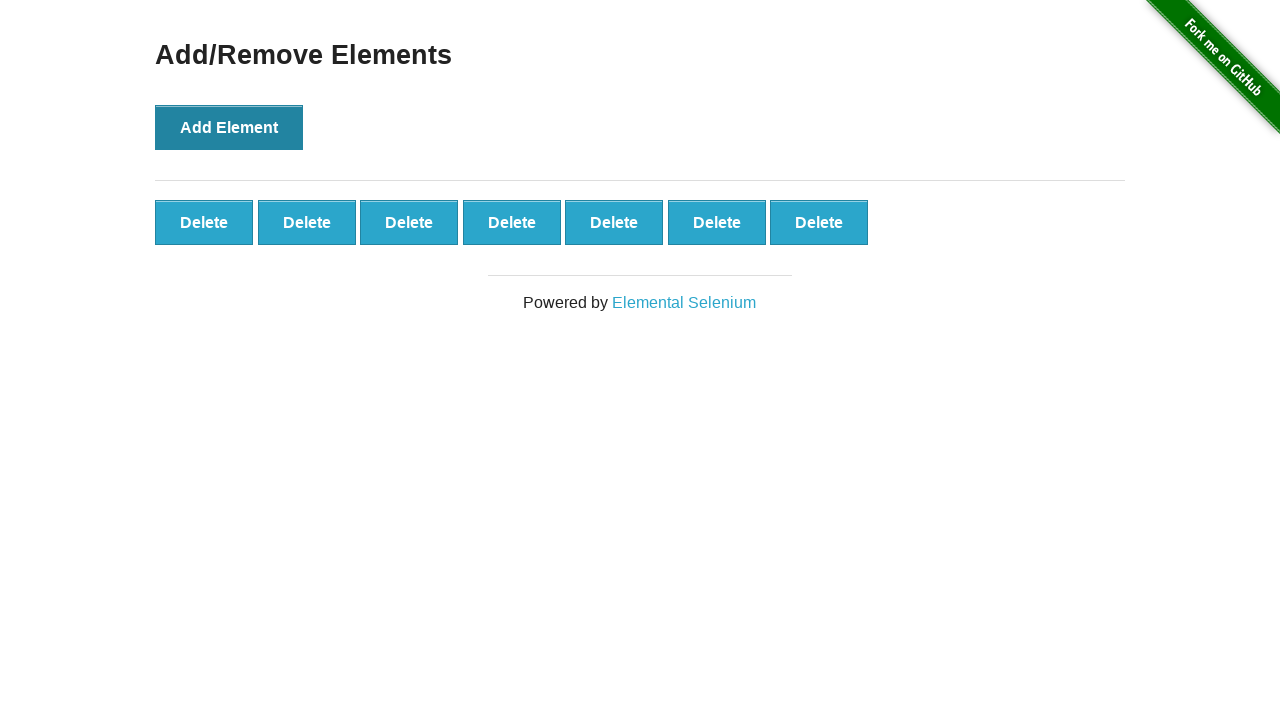

Clicked Add Element button (iteration 8/10) at (229, 127) on xpath=//*[@onclick='addElement()']
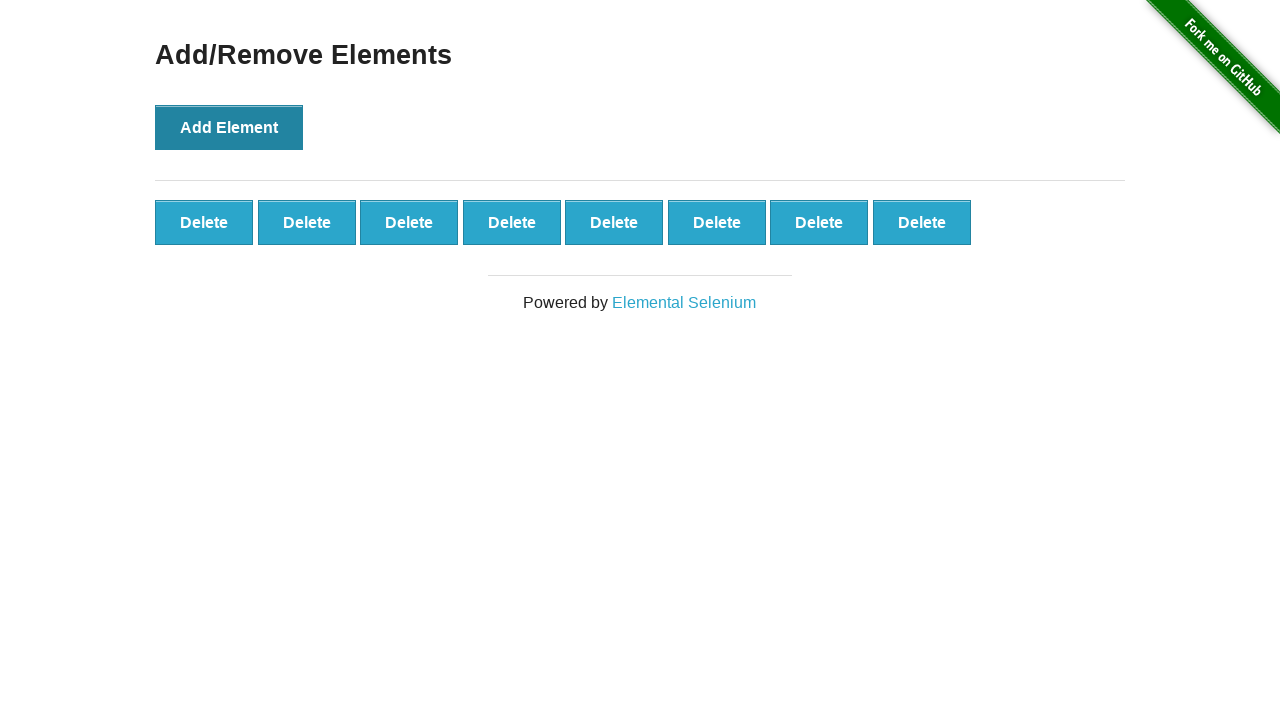

Clicked Add Element button (iteration 9/10) at (229, 127) on xpath=//*[@onclick='addElement()']
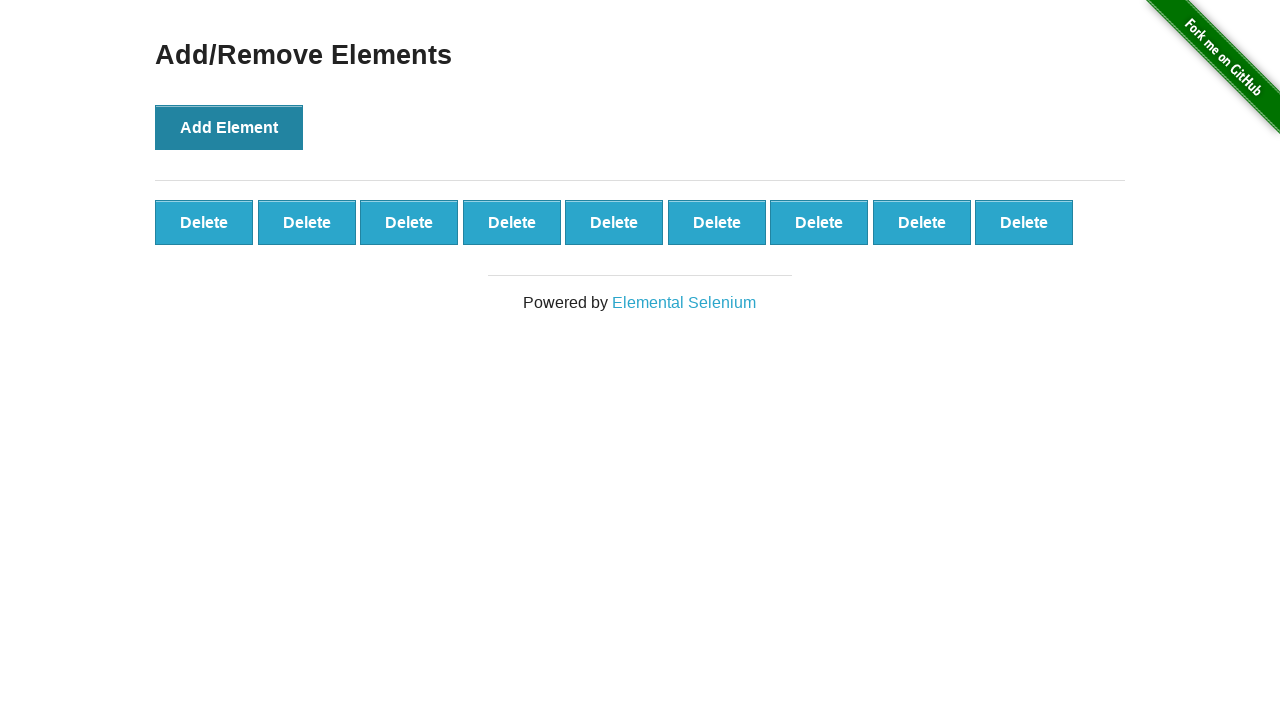

Clicked Add Element button (iteration 10/10) at (229, 127) on xpath=//*[@onclick='addElement()']
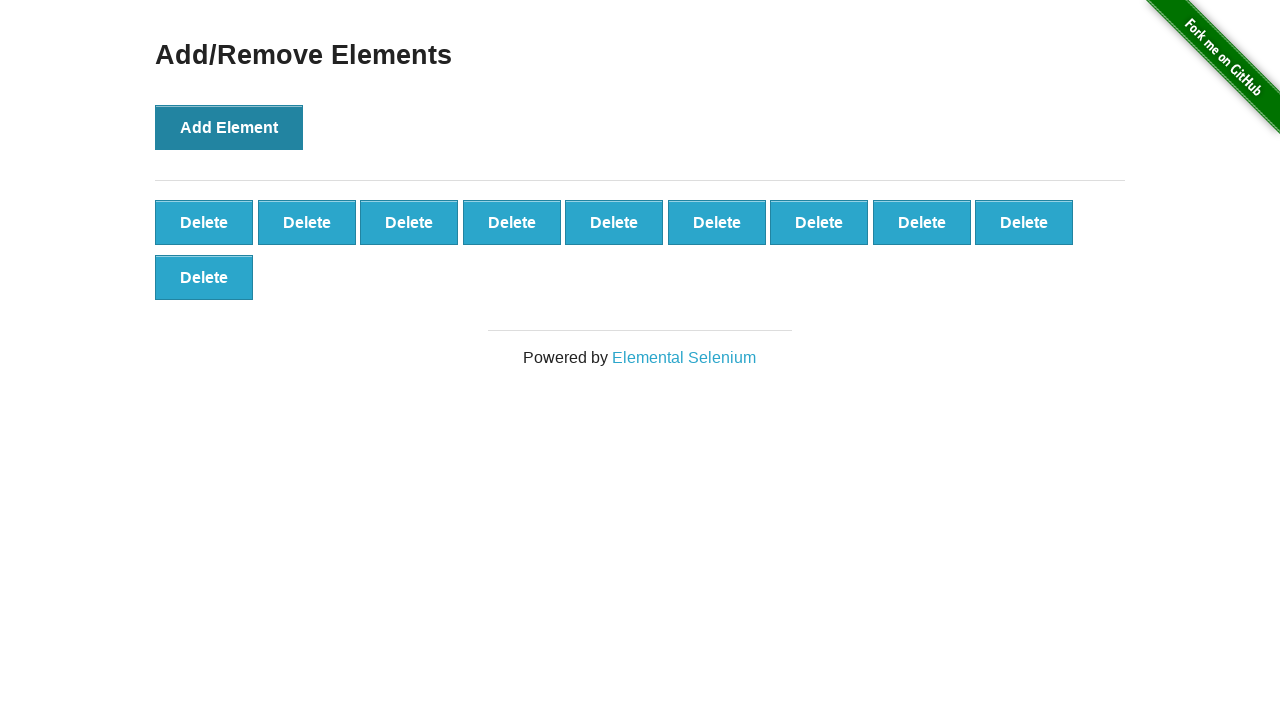

Verified 10 delete buttons were created
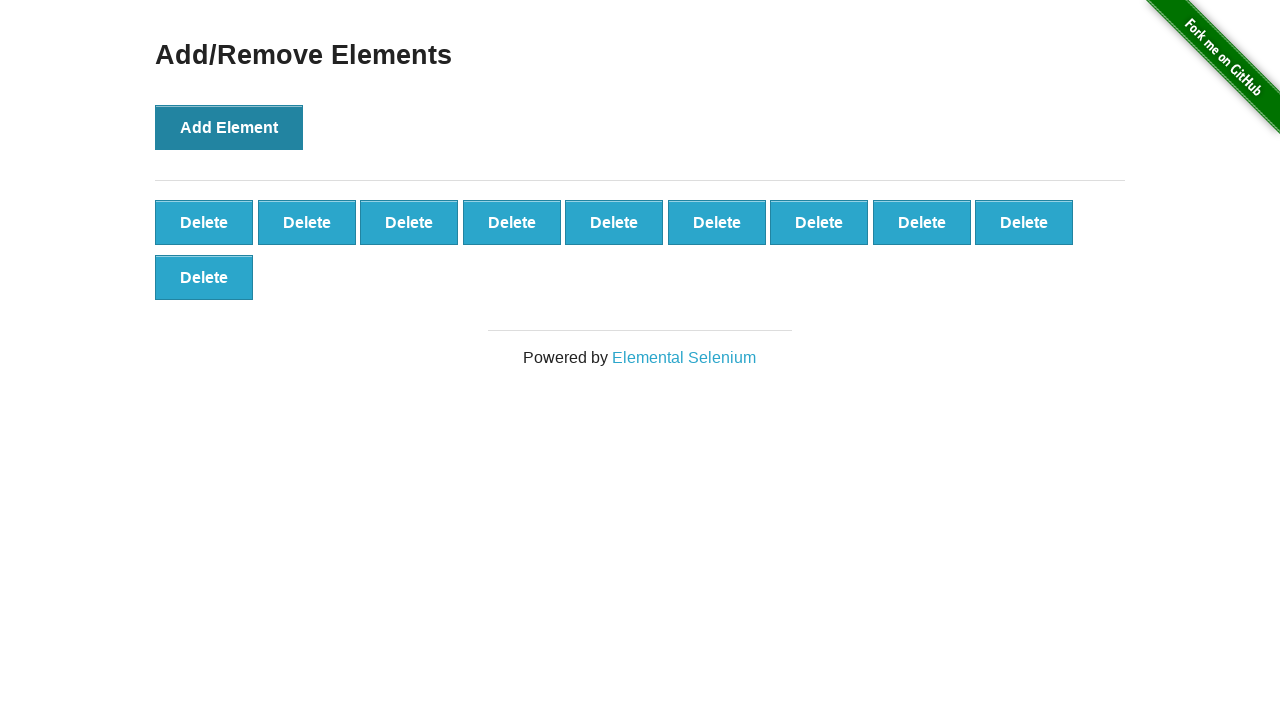

Clicked delete button to remove element (iteration 1/10) at (204, 222) on xpath=//*[@class='added-manually'] >> nth=0
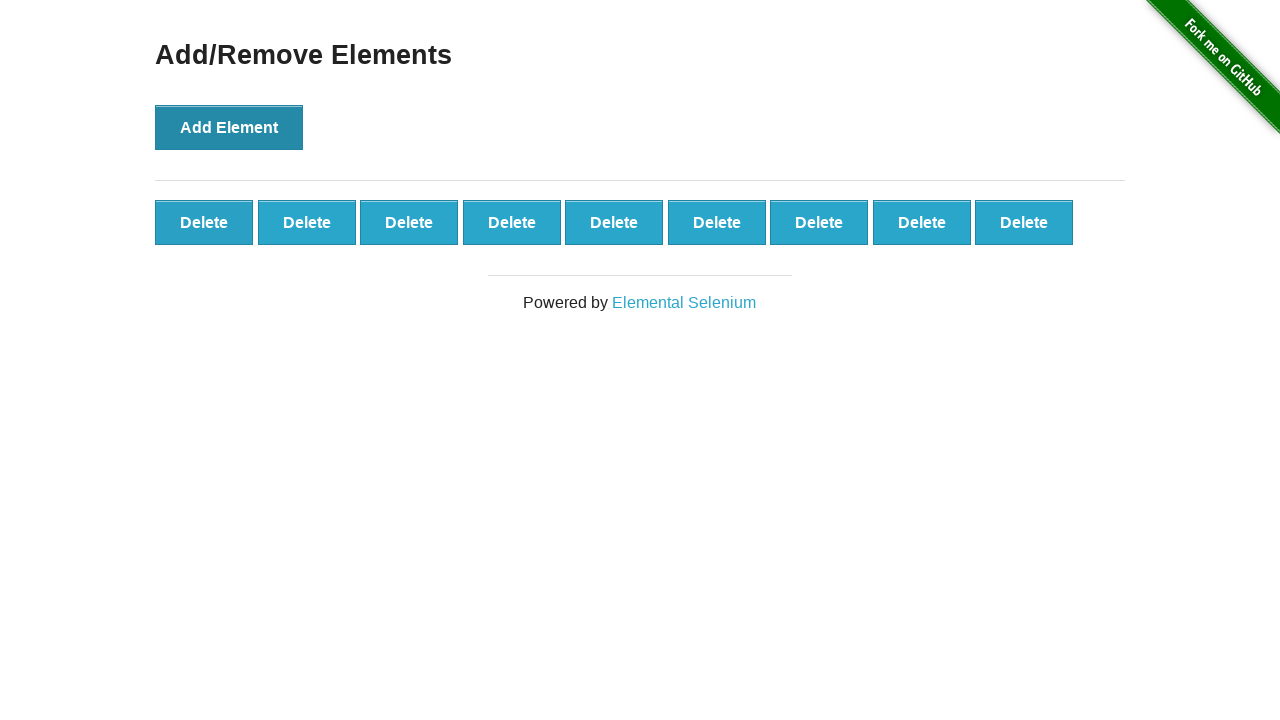

Clicked delete button to remove element (iteration 2/10) at (204, 222) on xpath=//*[@class='added-manually'] >> nth=0
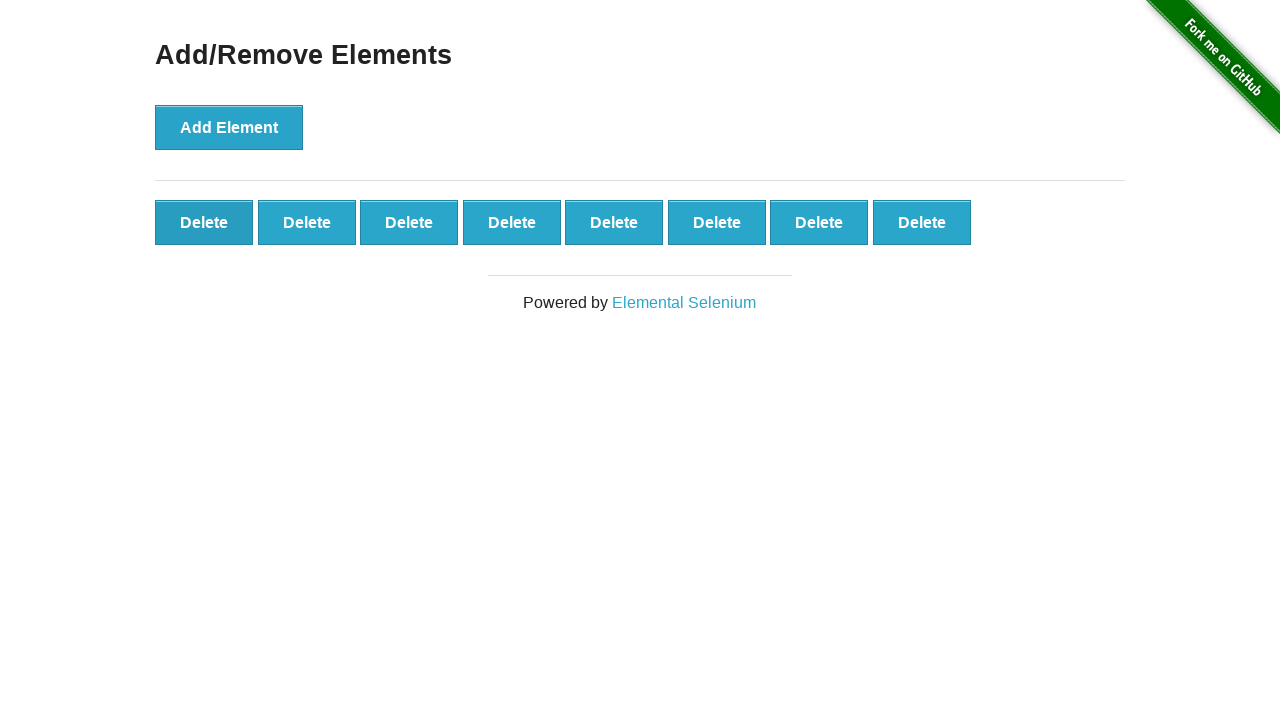

Clicked delete button to remove element (iteration 3/10) at (204, 222) on xpath=//*[@class='added-manually'] >> nth=0
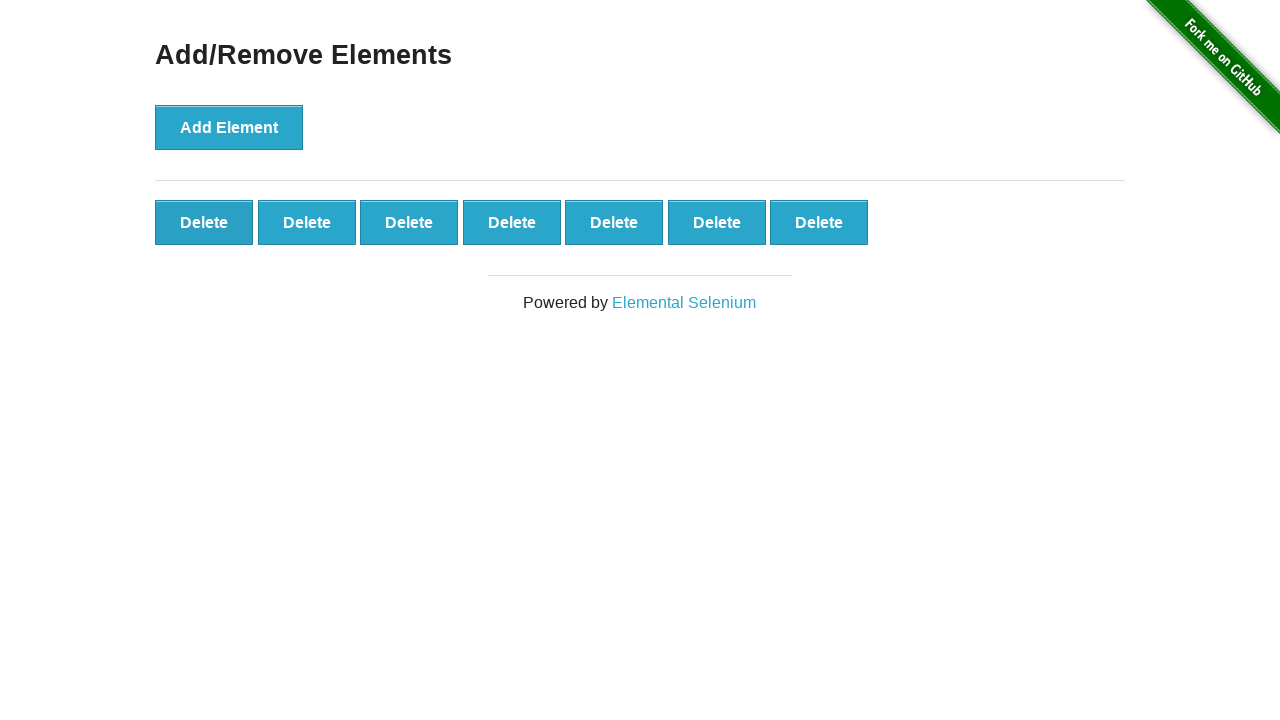

Clicked delete button to remove element (iteration 4/10) at (204, 222) on xpath=//*[@class='added-manually'] >> nth=0
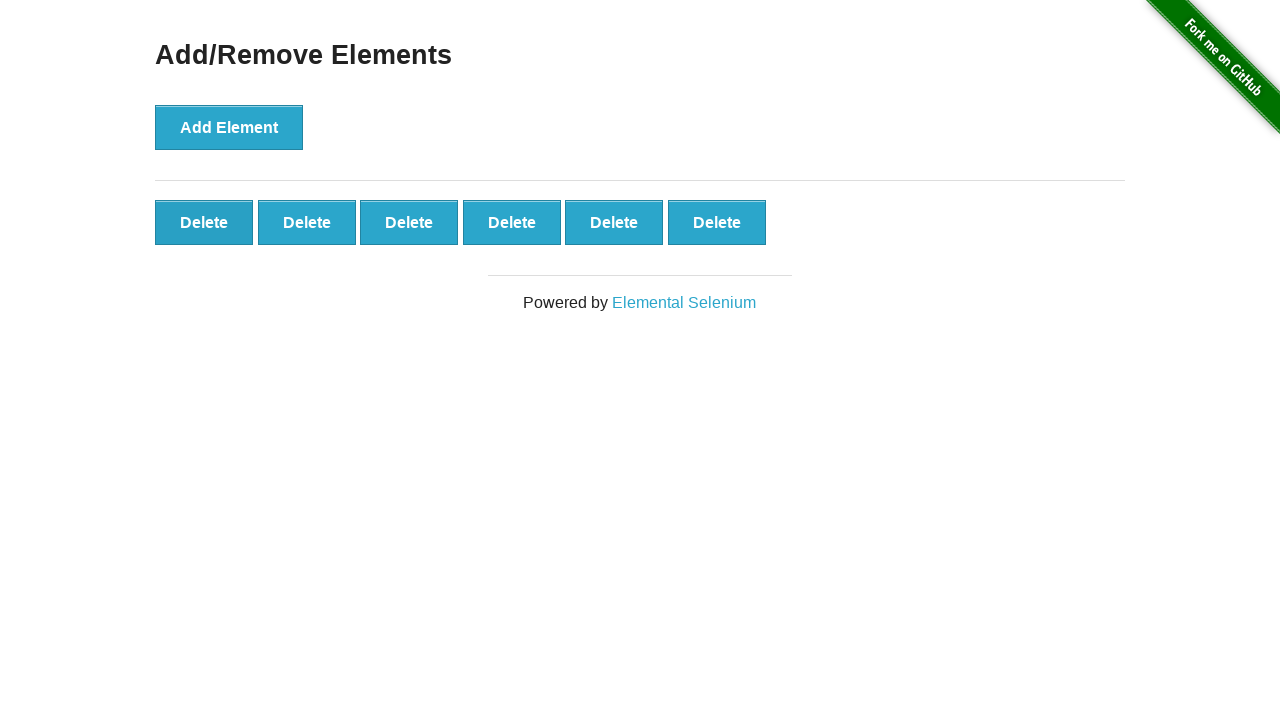

Clicked delete button to remove element (iteration 5/10) at (204, 222) on xpath=//*[@class='added-manually'] >> nth=0
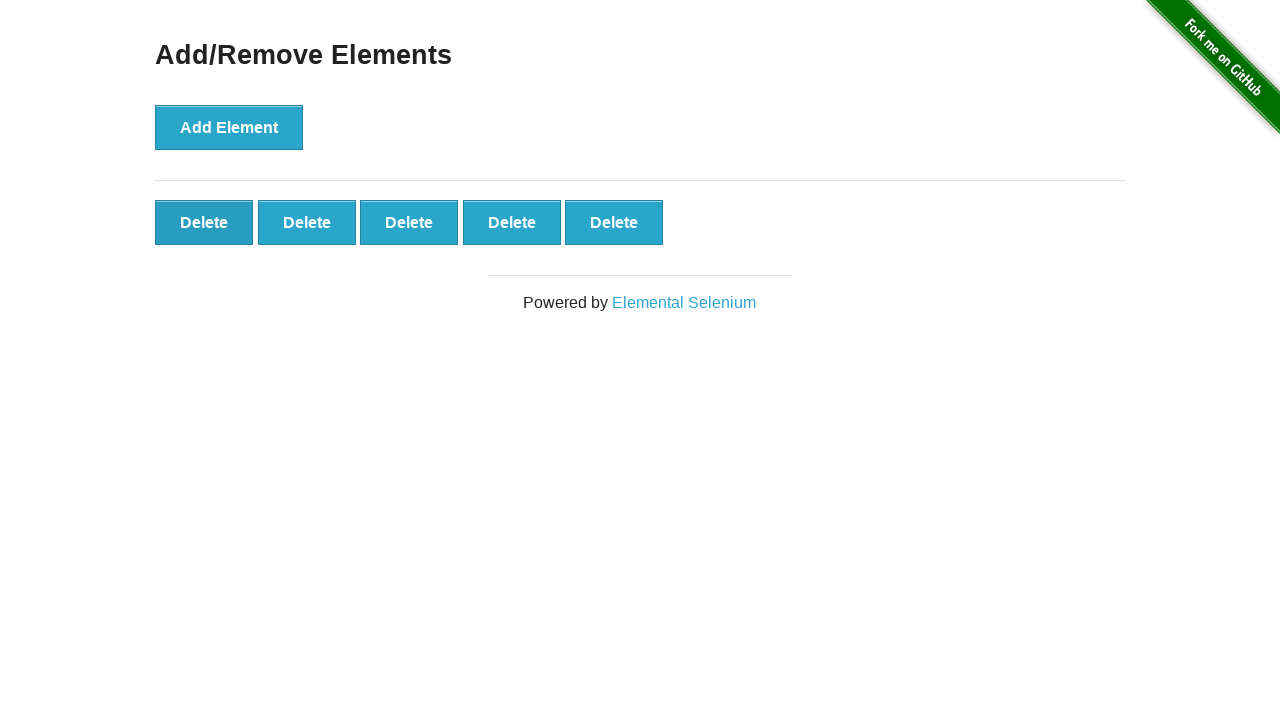

Clicked delete button to remove element (iteration 6/10) at (204, 222) on xpath=//*[@class='added-manually'] >> nth=0
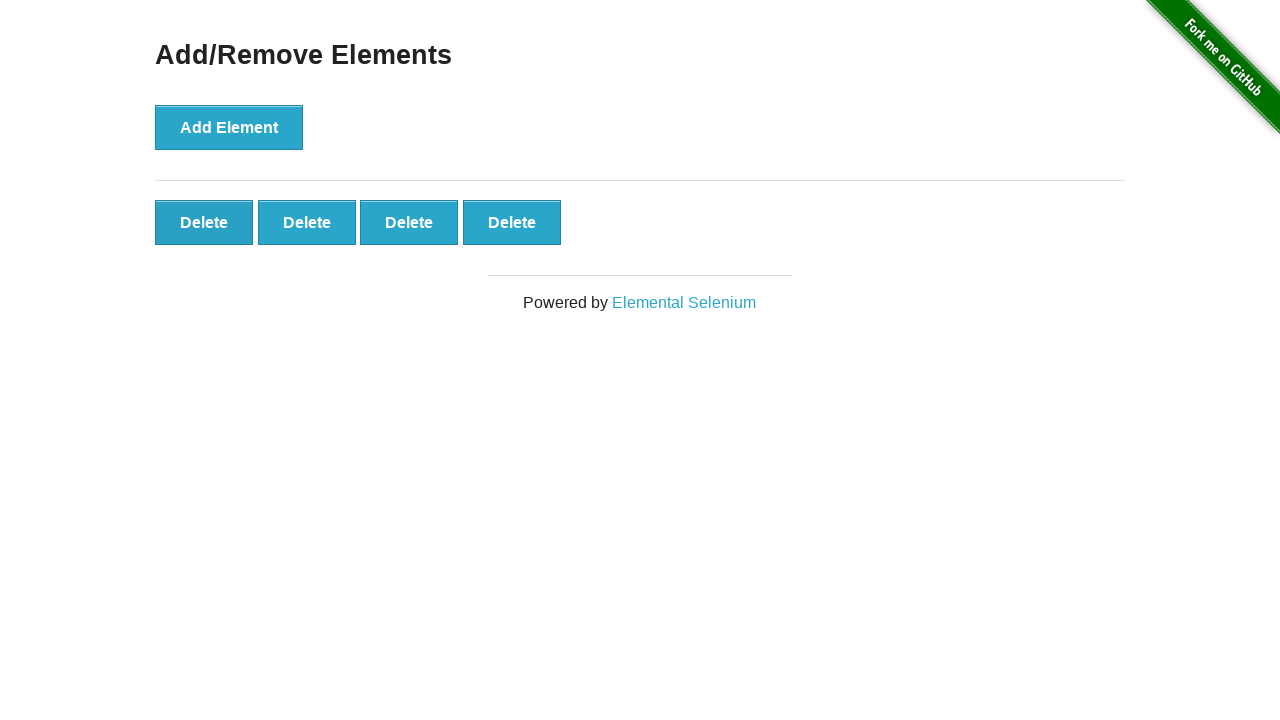

Clicked delete button to remove element (iteration 7/10) at (204, 222) on xpath=//*[@class='added-manually'] >> nth=0
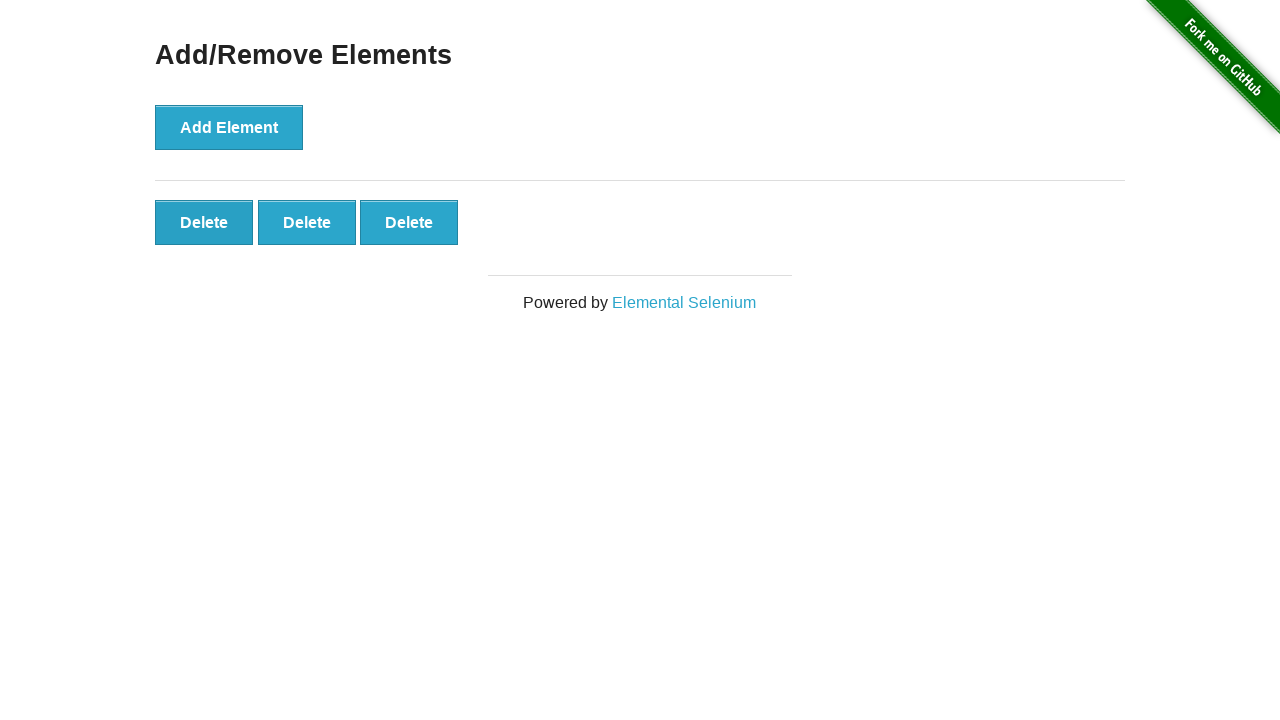

Clicked delete button to remove element (iteration 8/10) at (204, 222) on xpath=//*[@class='added-manually'] >> nth=0
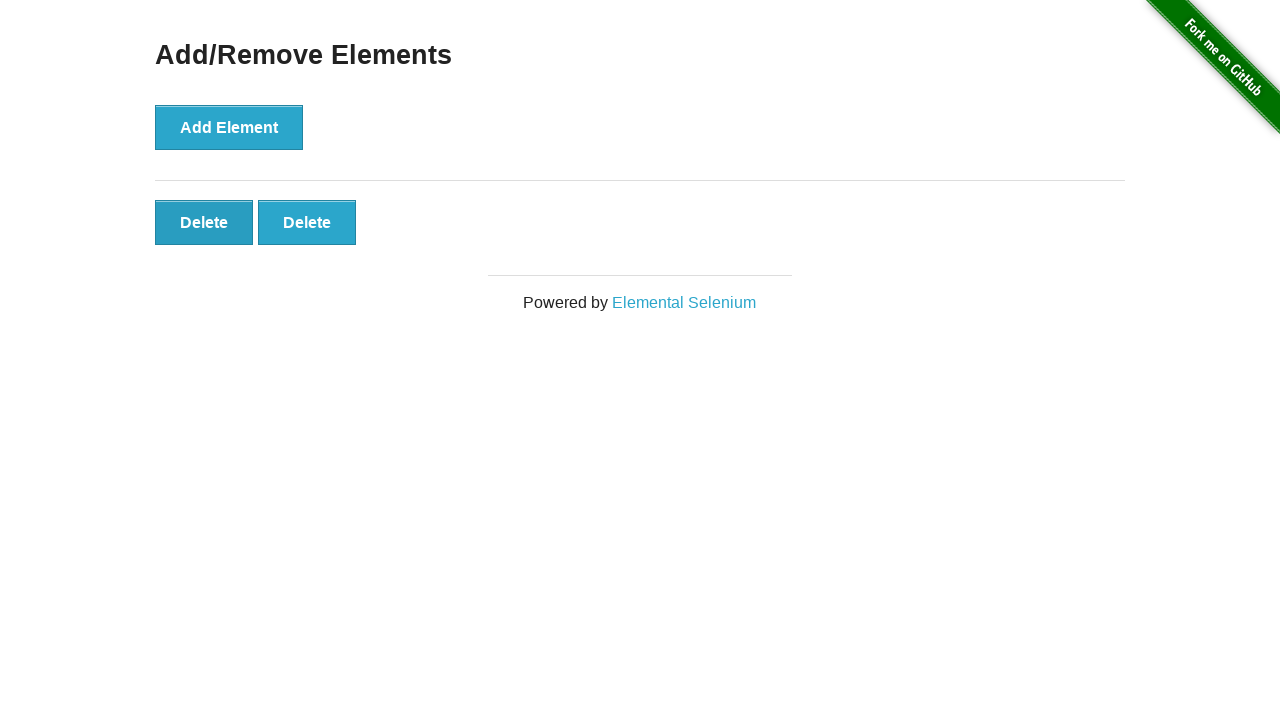

Clicked delete button to remove element (iteration 9/10) at (204, 222) on xpath=//*[@class='added-manually'] >> nth=0
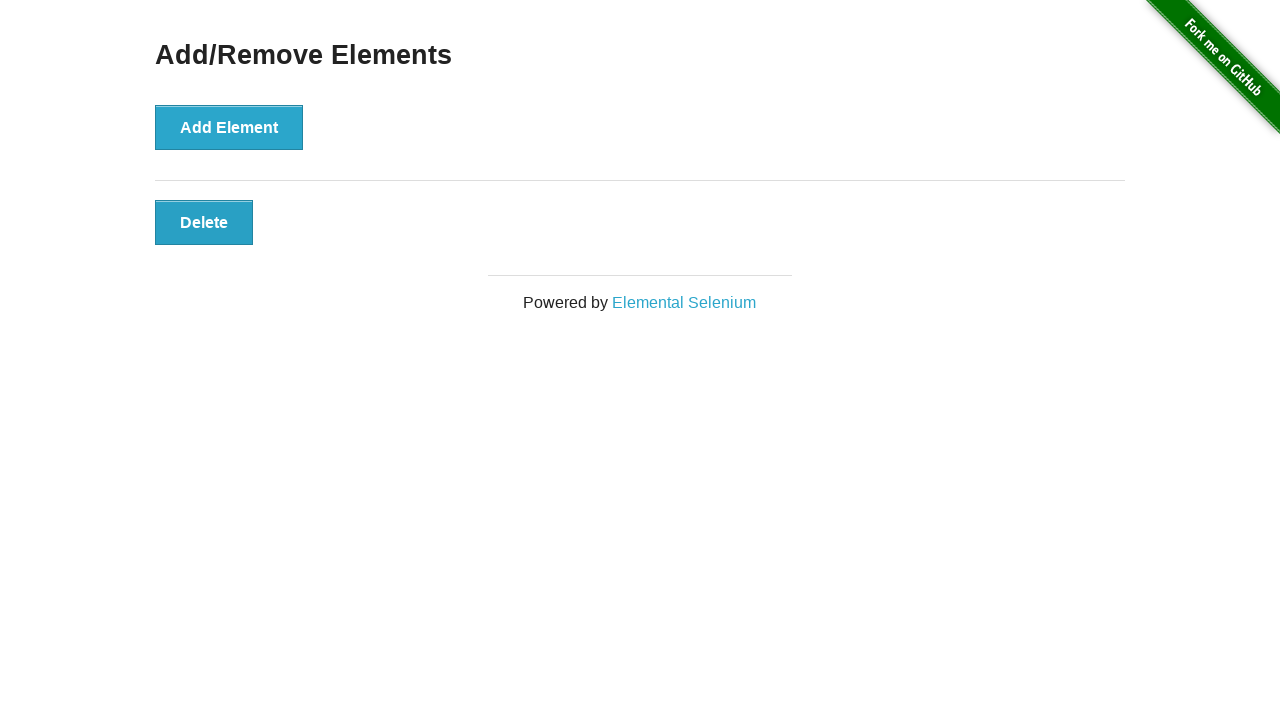

Clicked delete button to remove element (iteration 10/10) at (204, 222) on xpath=//*[@class='added-manually'] >> nth=0
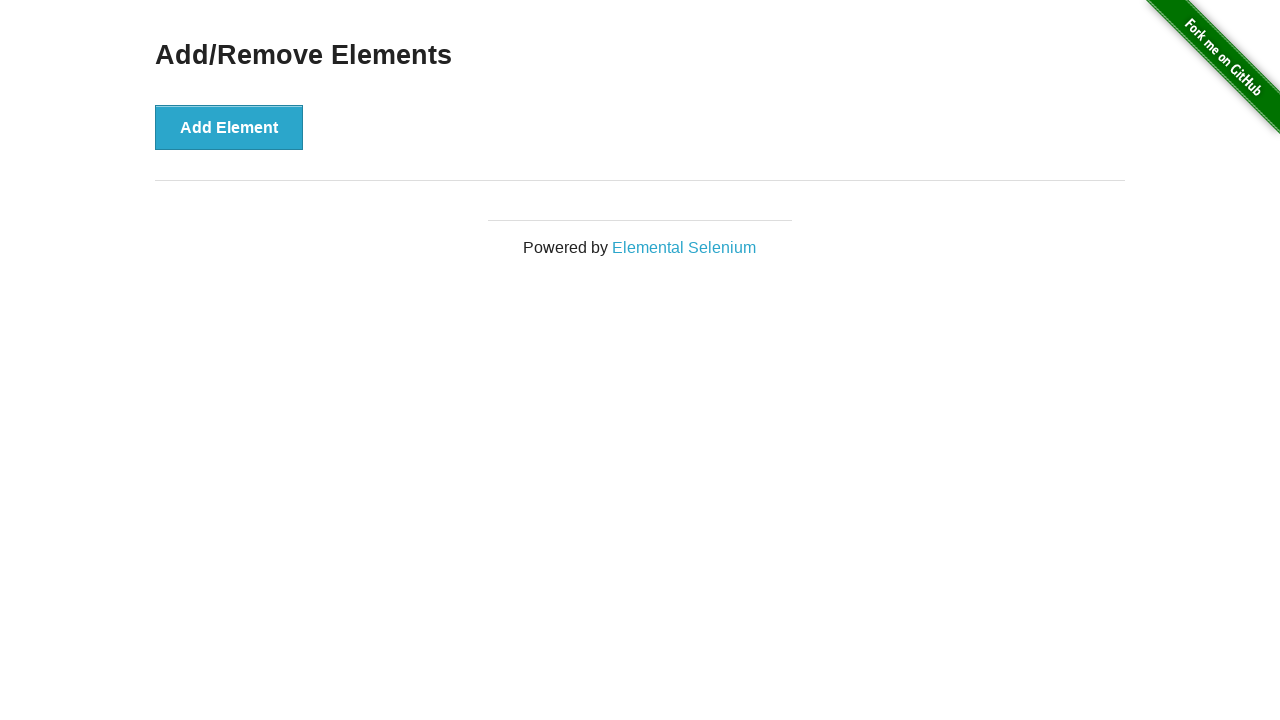

Verified all delete buttons have been removed
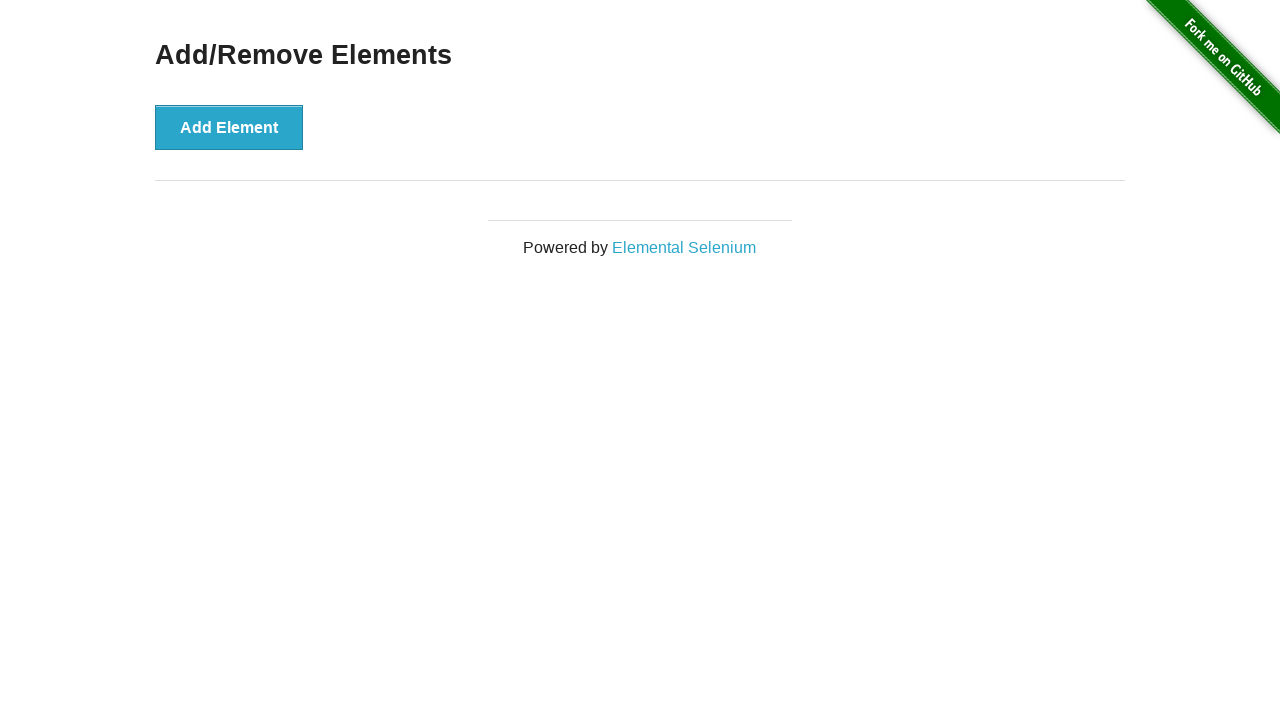

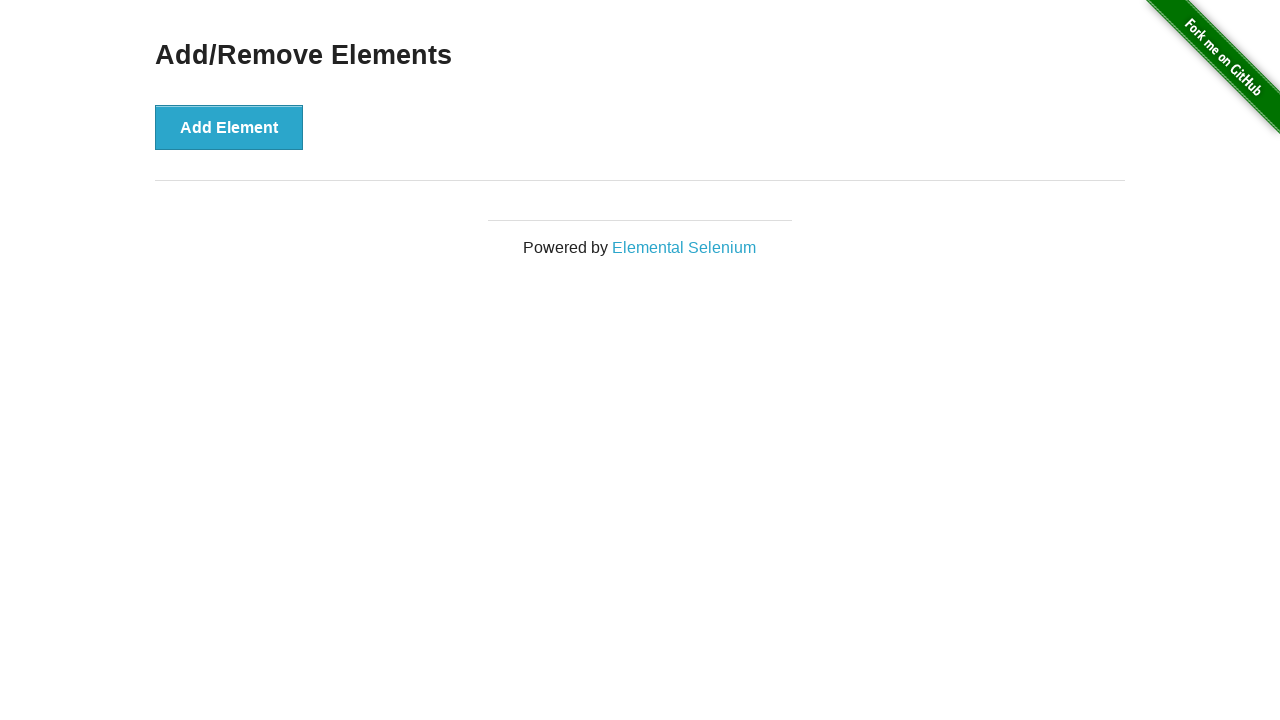